Calculates the sum of two numbers displayed on the page, selects the result from a dropdown, and submits the form

Starting URL: http://suninjuly.github.io/selects1.html

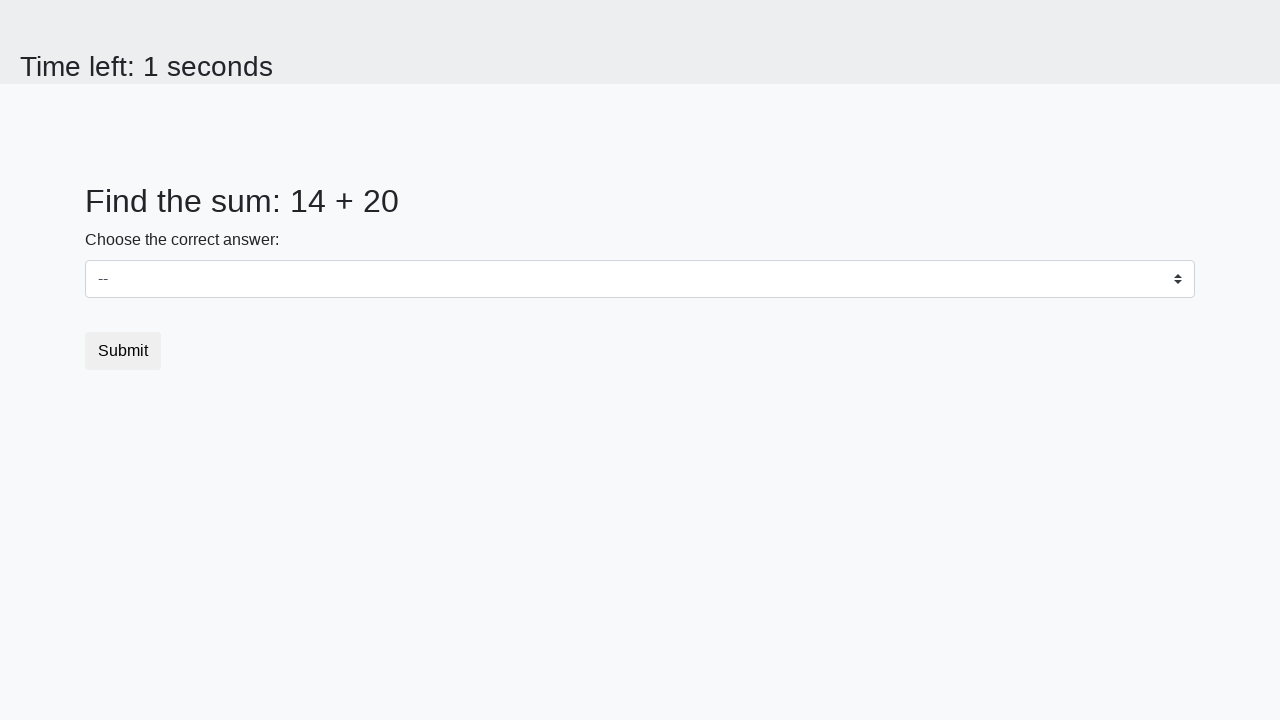

Retrieved first number from page
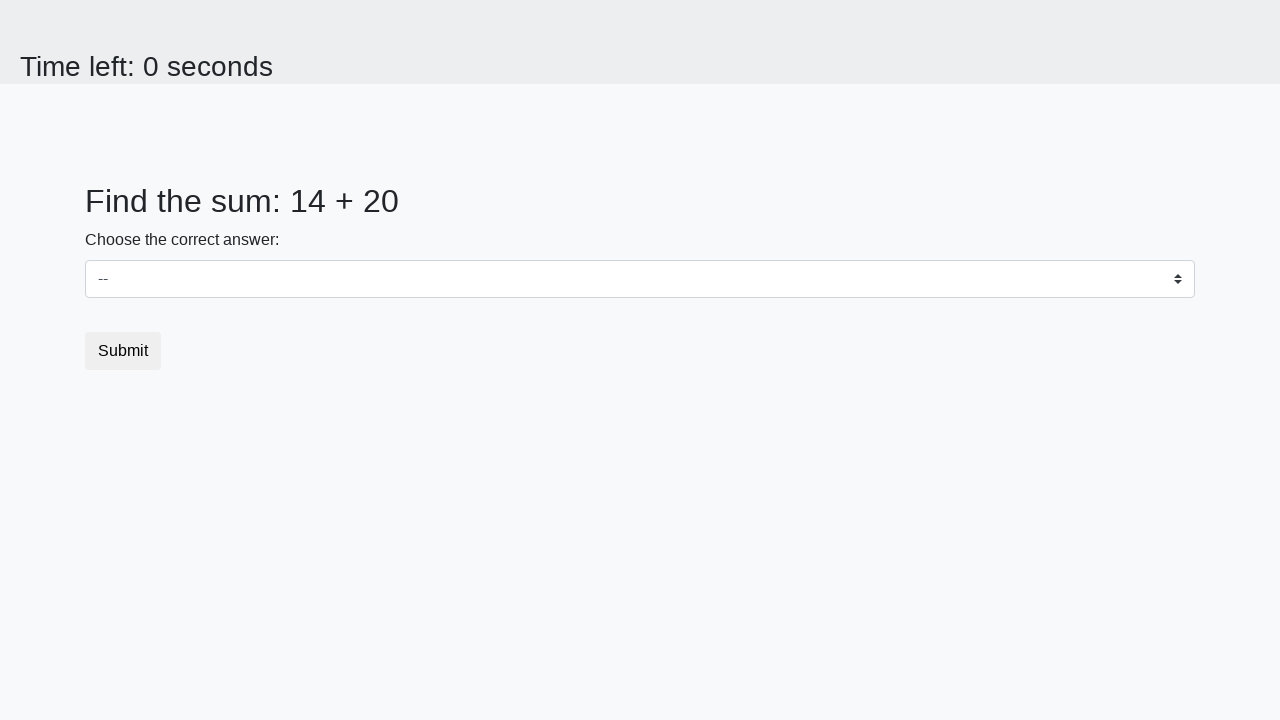

Retrieved second number from page
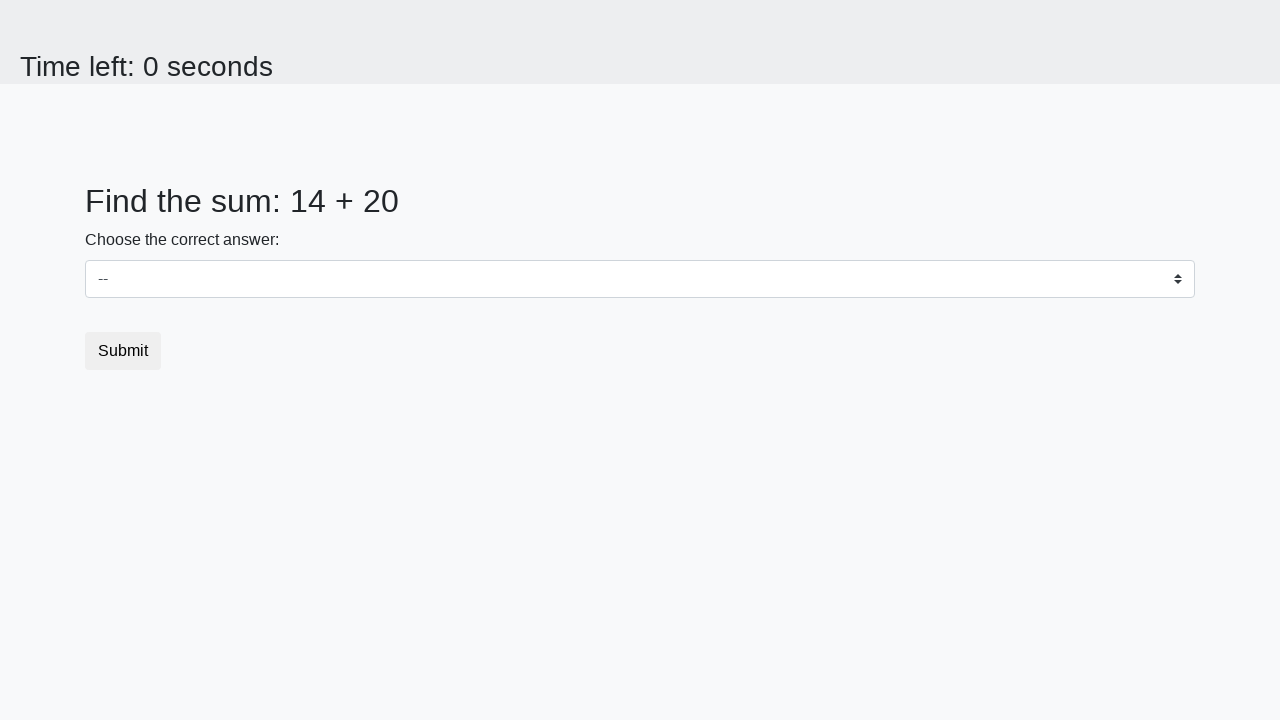

Calculated sum of 14 + 20 = 34
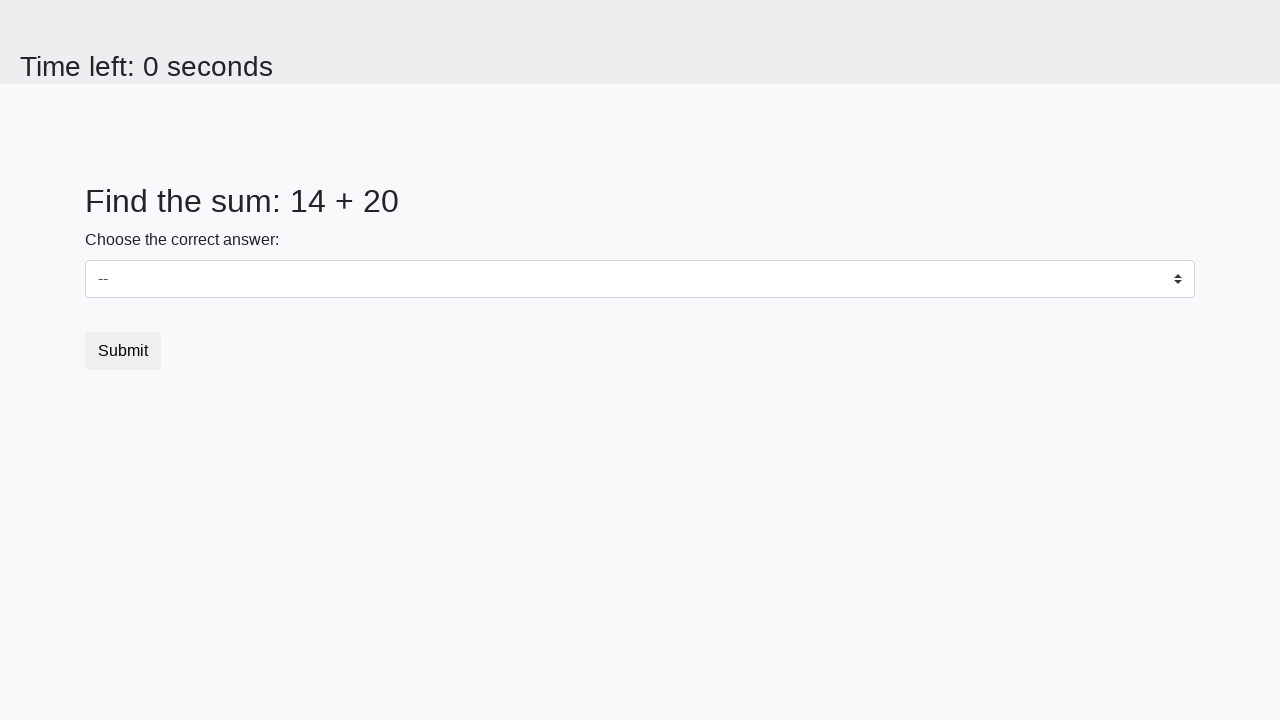

Selected result '34' from dropdown on #dropdown
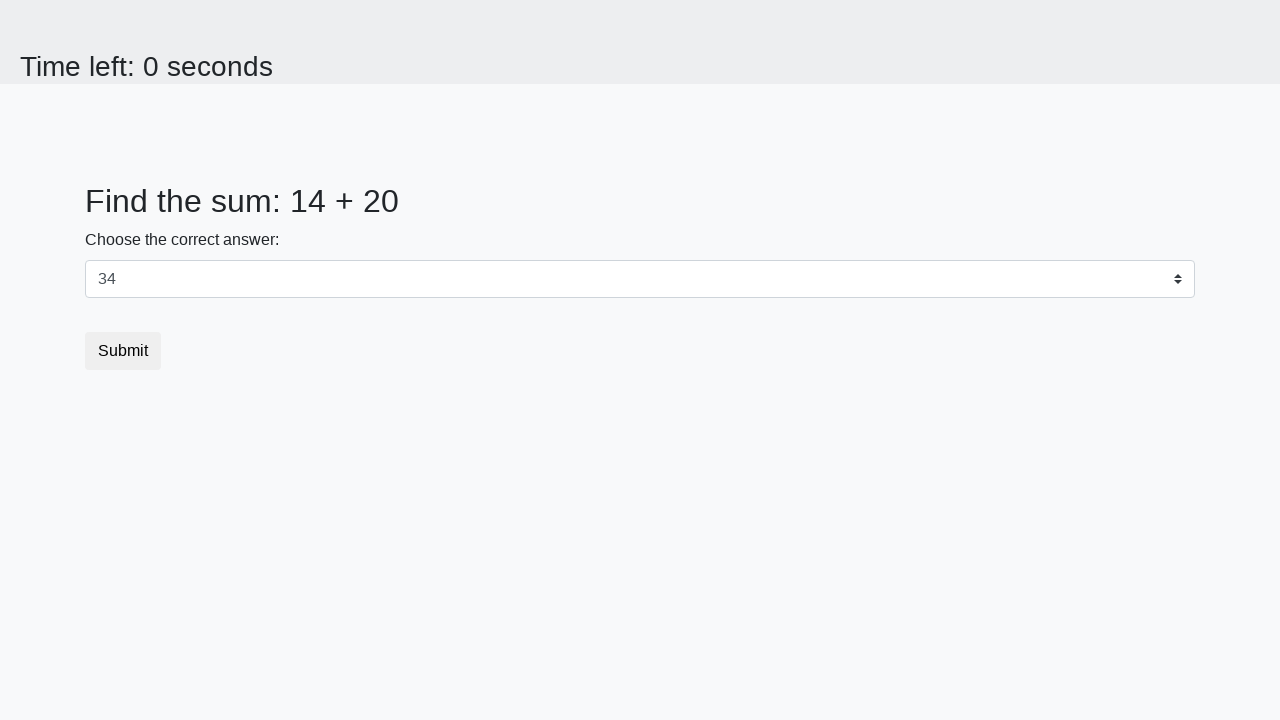

Clicked submit button to complete form at (123, 351) on [type='submit']
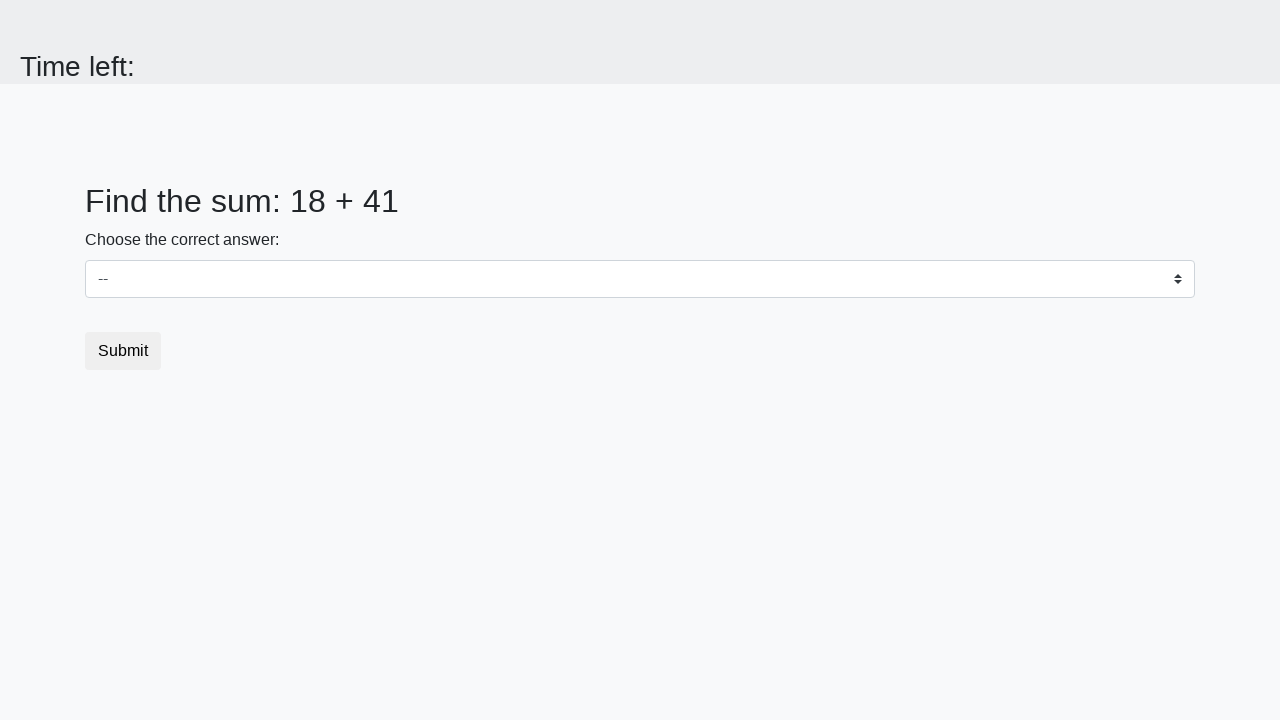

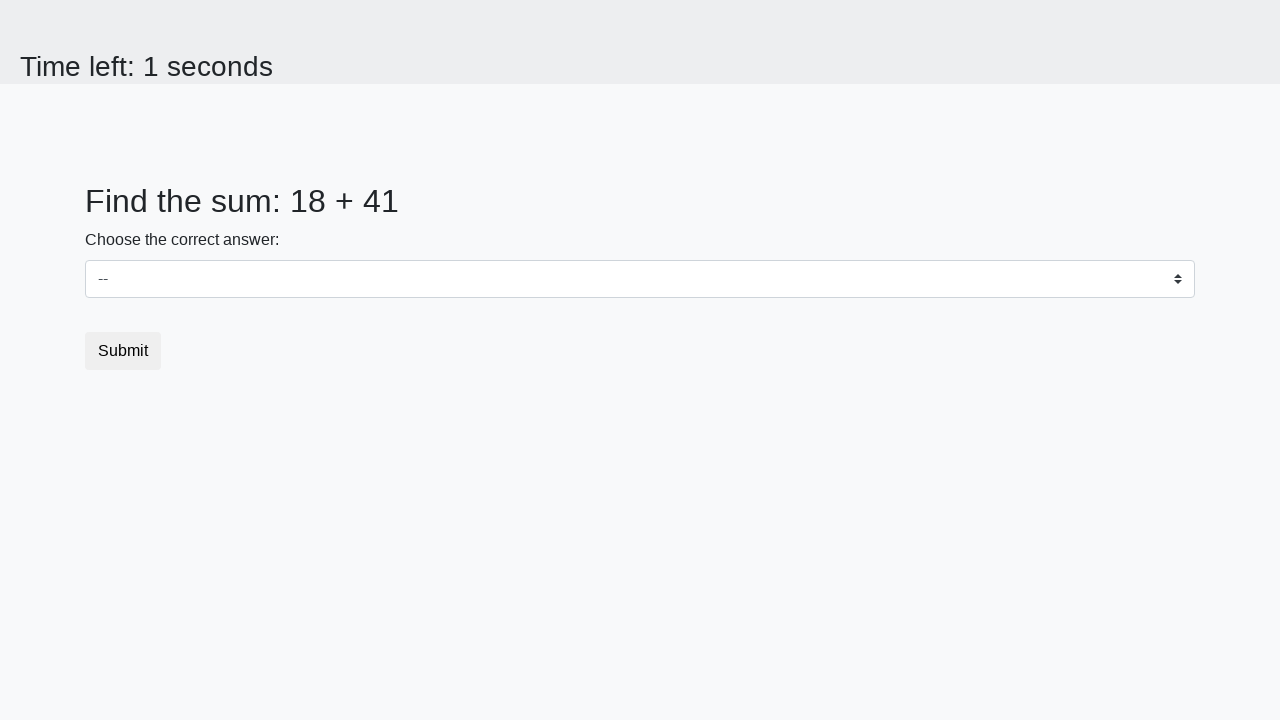